Tests editing a todo item by double-clicking, filling new text, and pressing Enter

Starting URL: https://demo.playwright.dev/todomvc

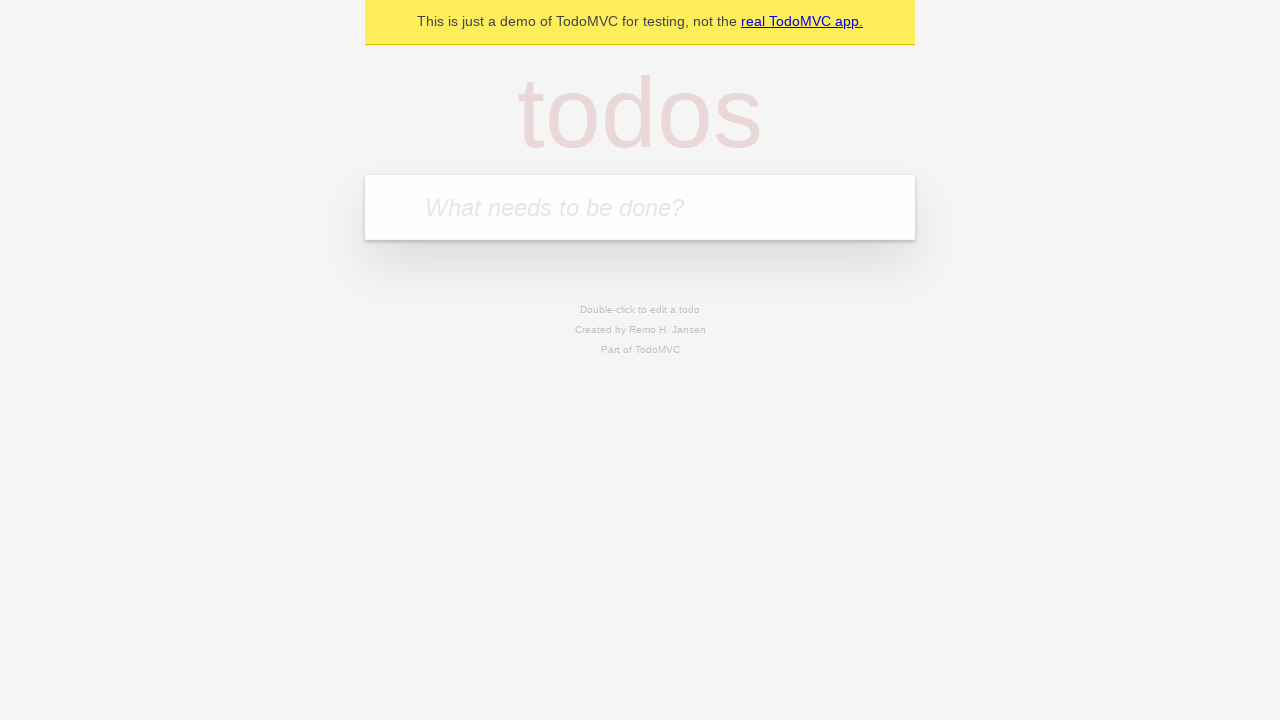

Filled new todo field with 'buy some cheese' on internal:attr=[placeholder="What needs to be done?"i]
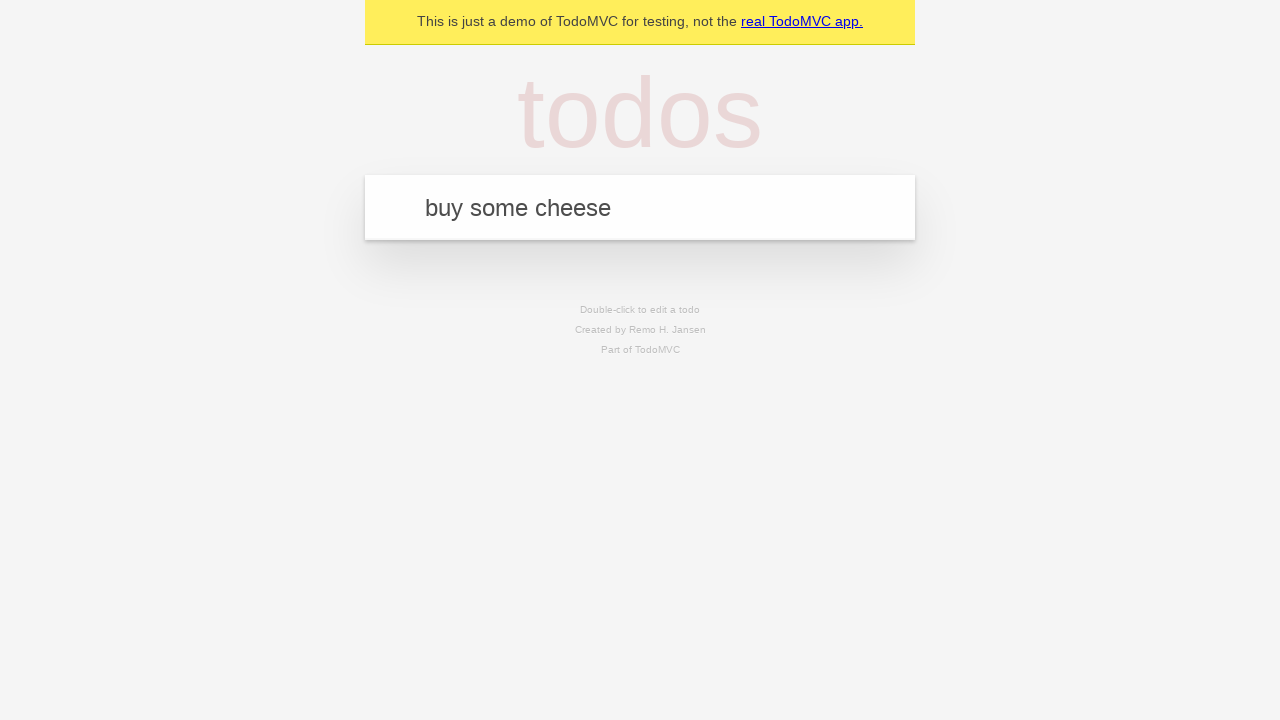

Pressed Enter to create todo item 'buy some cheese' on internal:attr=[placeholder="What needs to be done?"i]
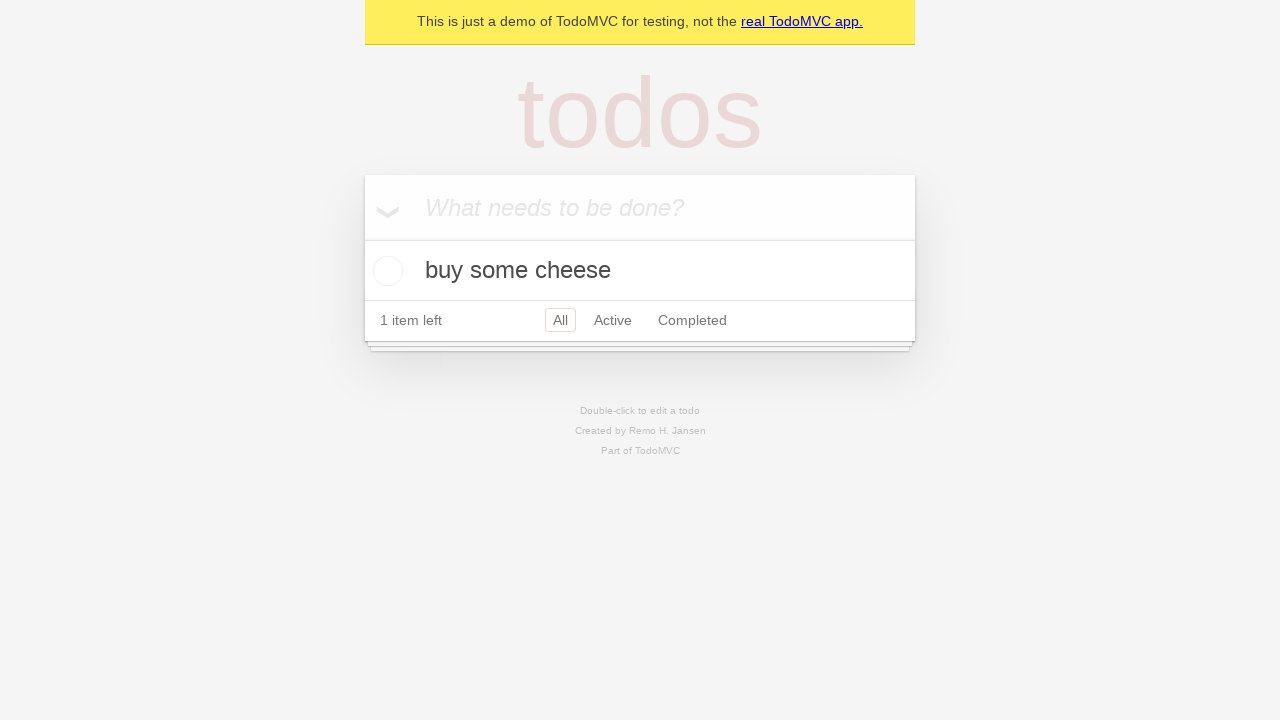

Filled new todo field with 'feed the cat' on internal:attr=[placeholder="What needs to be done?"i]
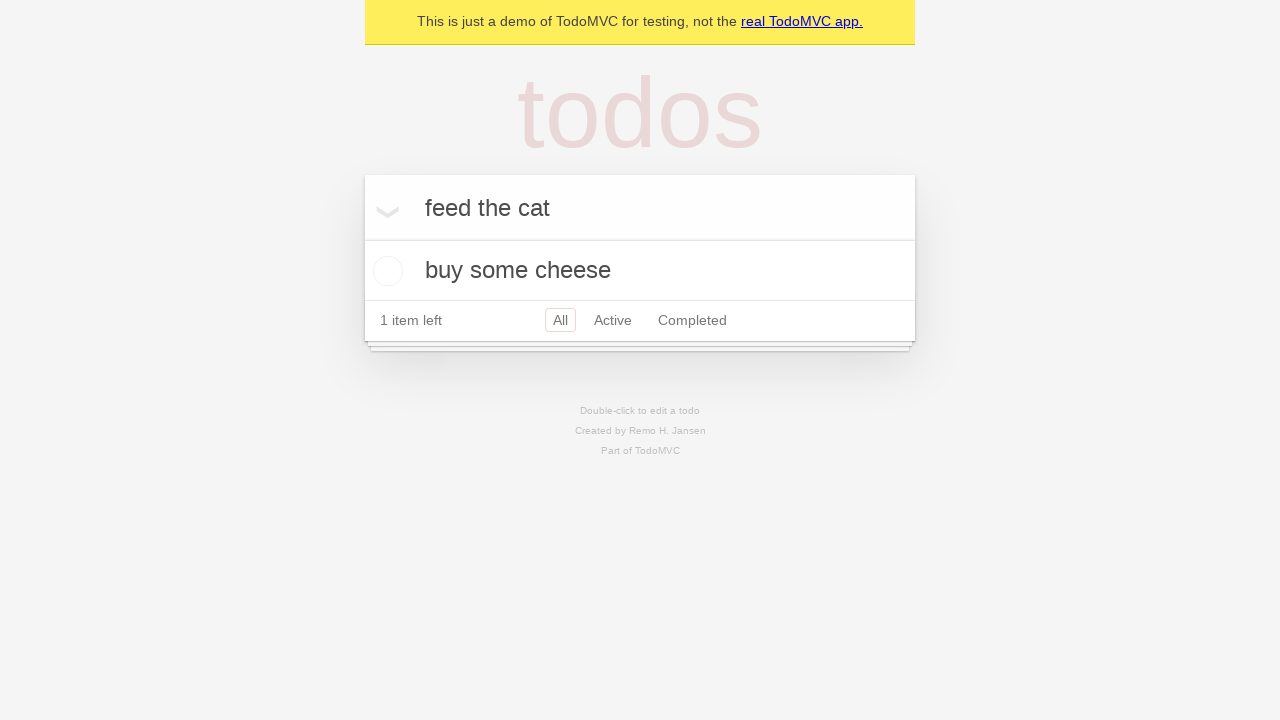

Pressed Enter to create todo item 'feed the cat' on internal:attr=[placeholder="What needs to be done?"i]
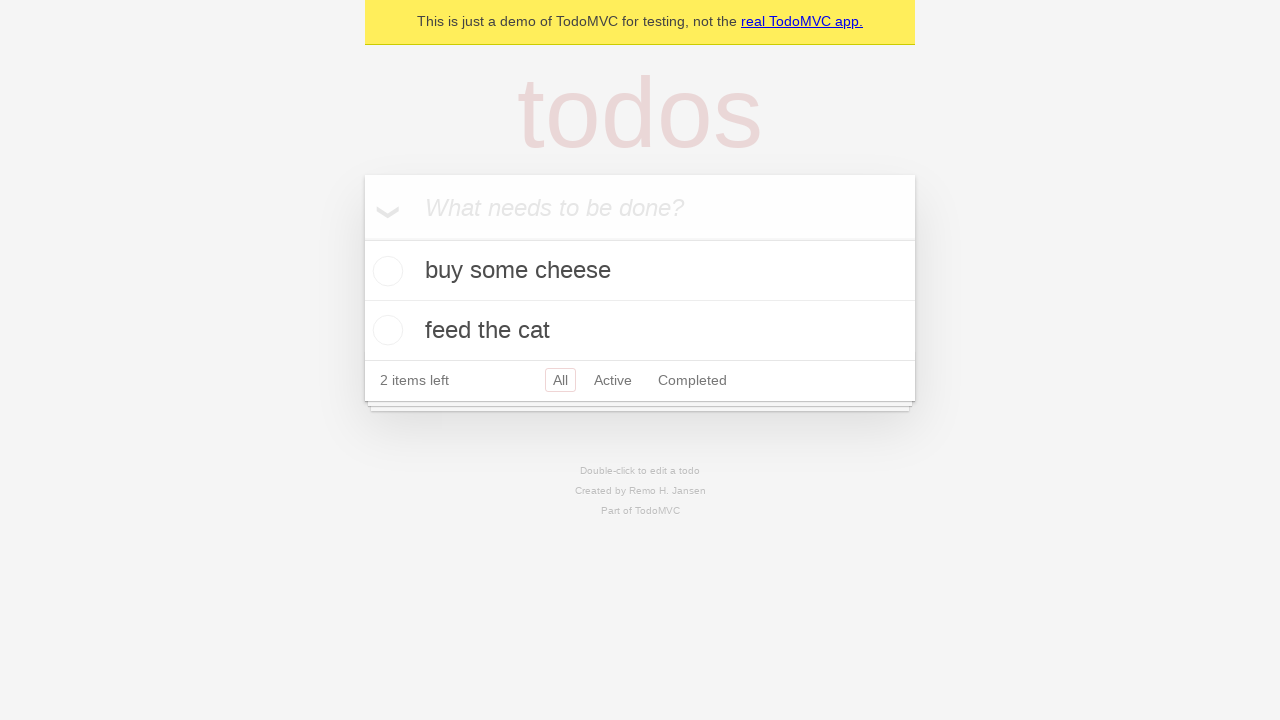

Filled new todo field with 'book a doctors appointment' on internal:attr=[placeholder="What needs to be done?"i]
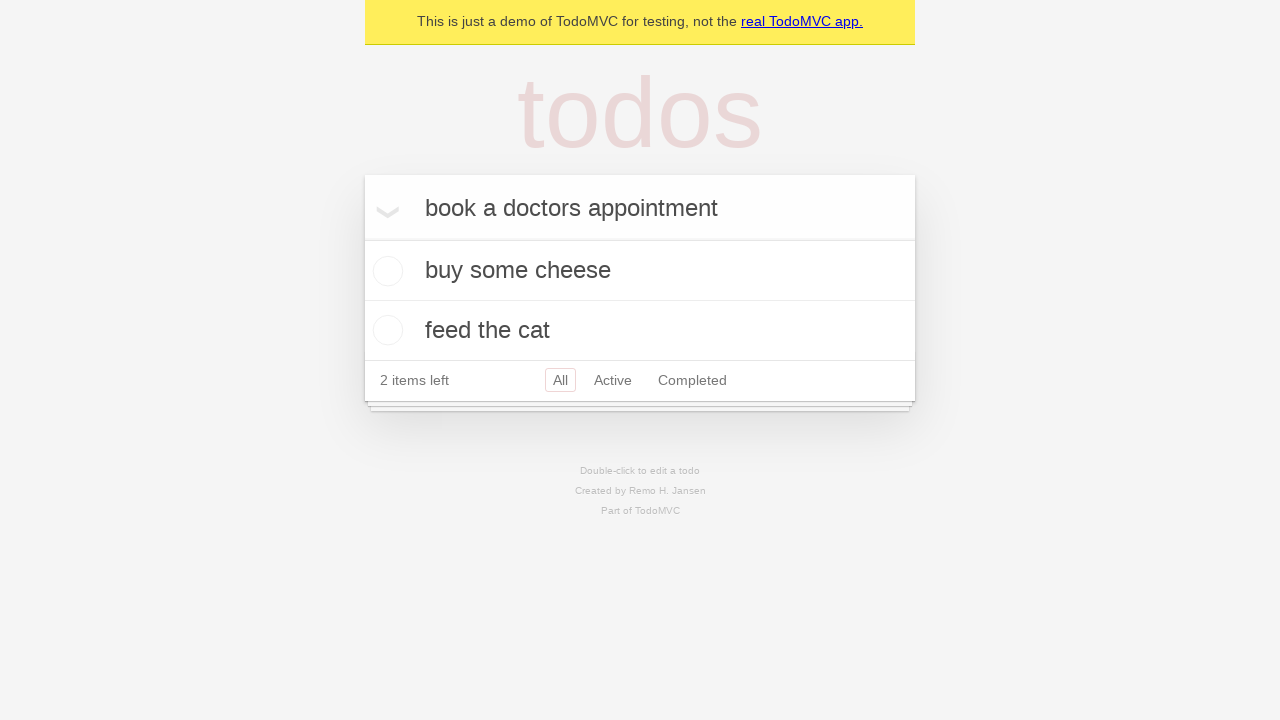

Pressed Enter to create todo item 'book a doctors appointment' on internal:attr=[placeholder="What needs to be done?"i]
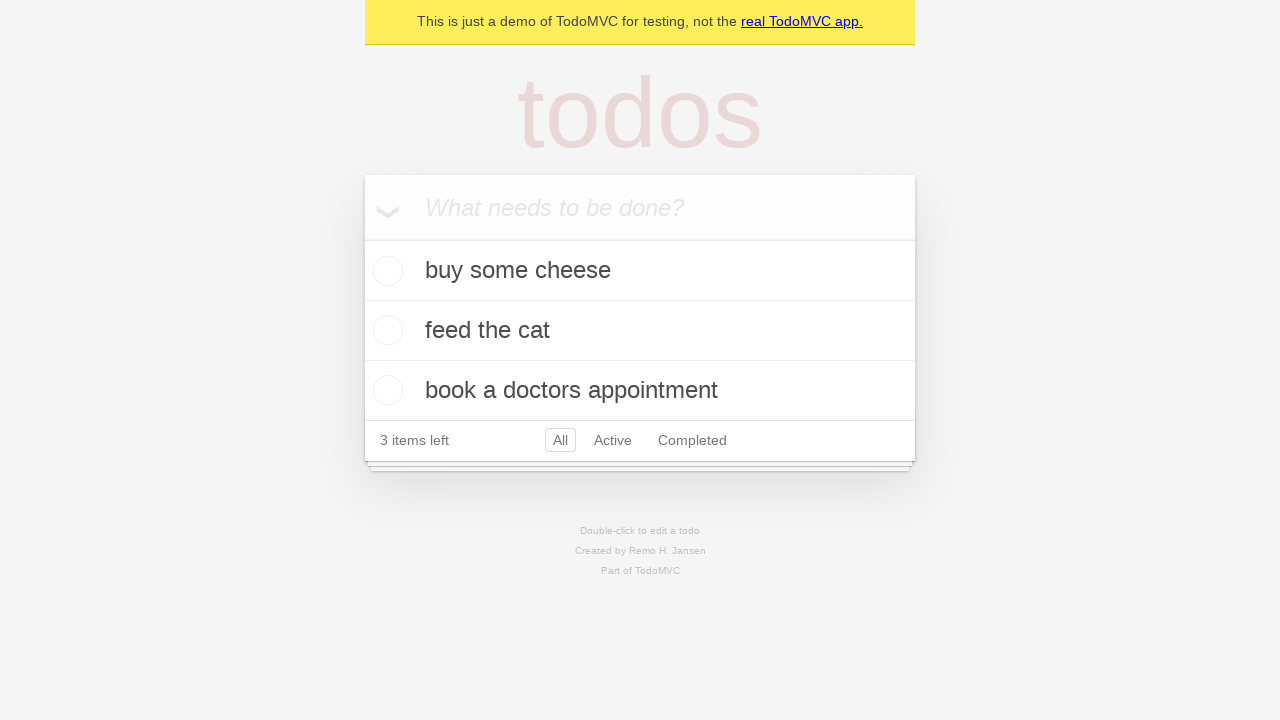

Waited for all 3 todo items to be created
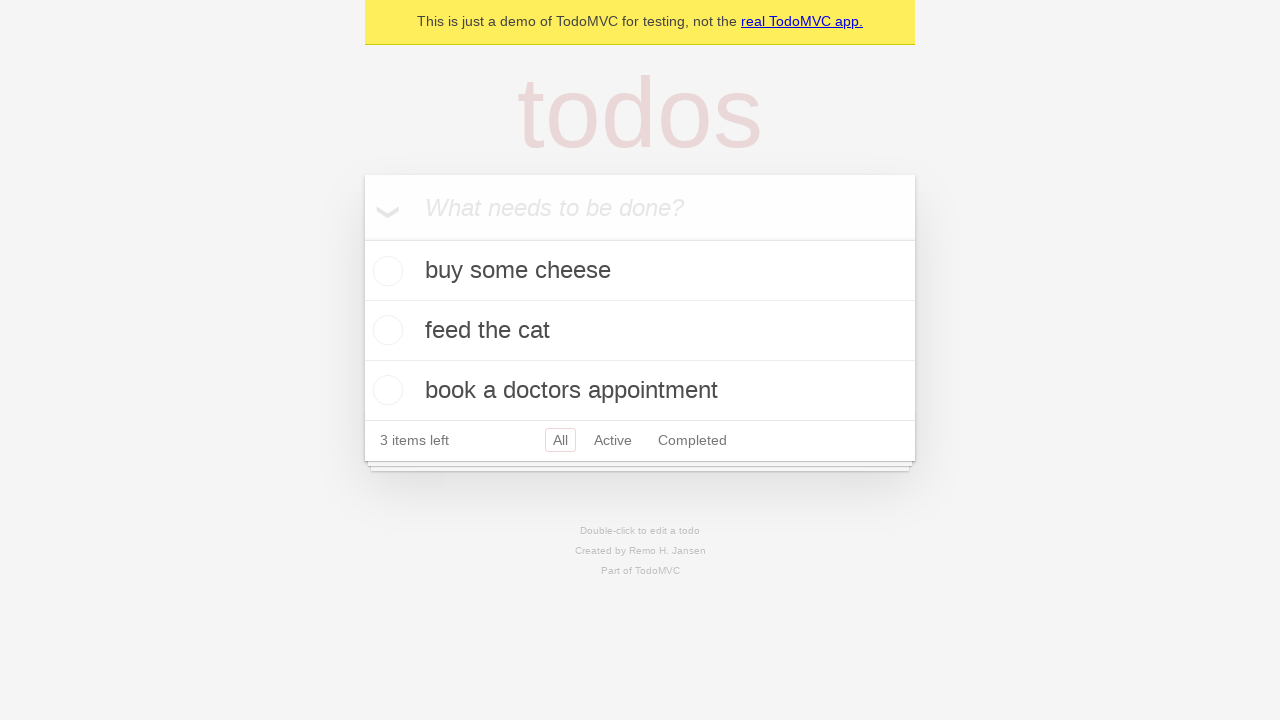

Double-clicked second todo item to enter edit mode at (640, 331) on internal:testid=[data-testid="todo-item"s] >> nth=1
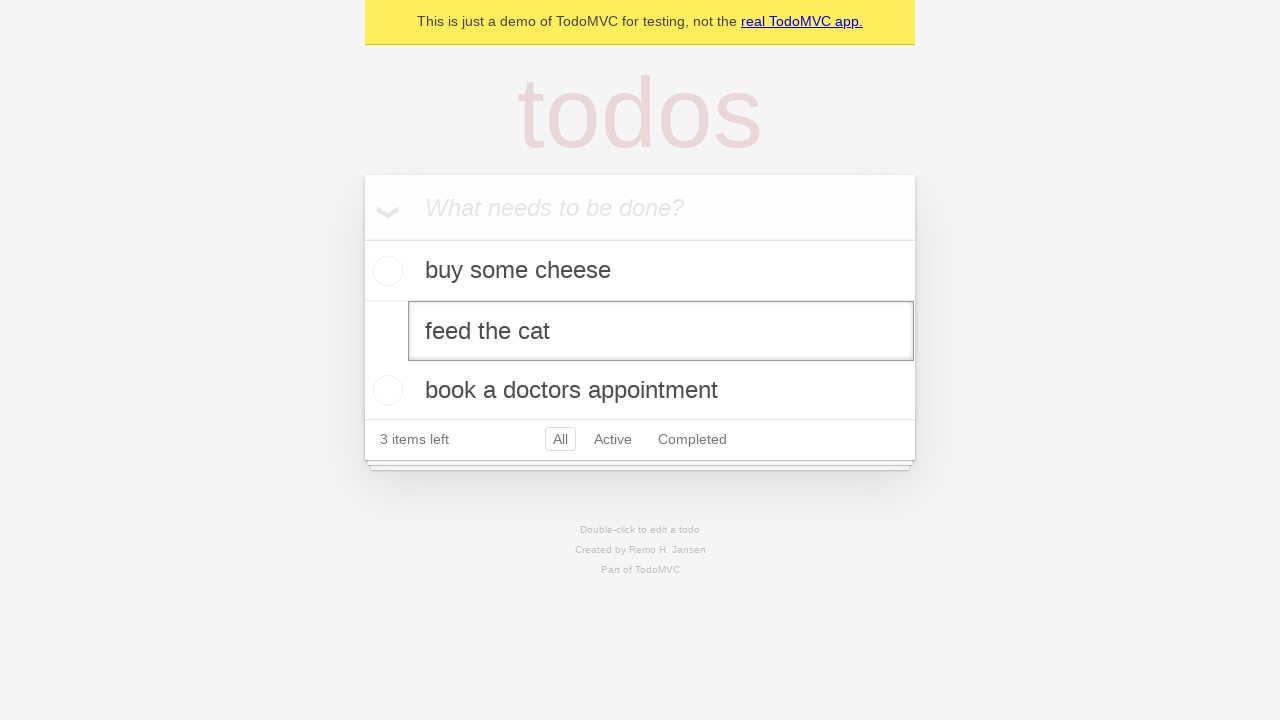

Filled edit textbox with new text 'buy some sausages' on internal:testid=[data-testid="todo-item"s] >> nth=1 >> internal:role=textbox[nam
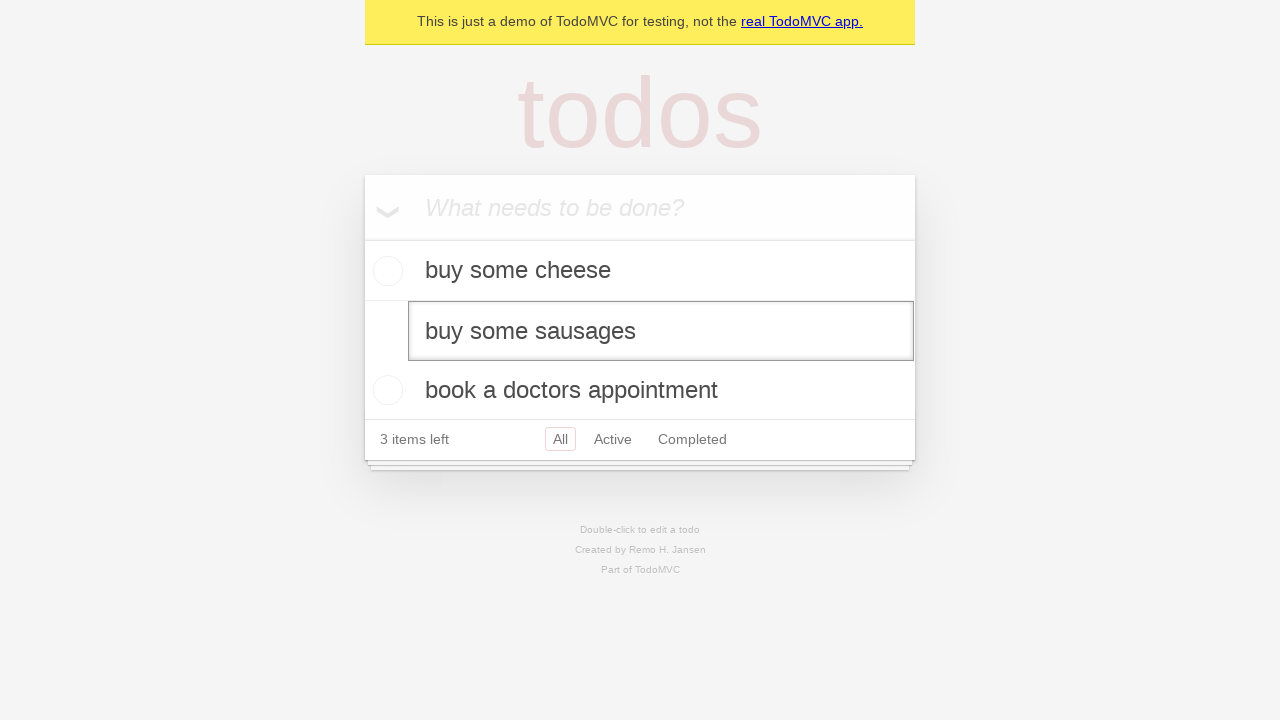

Pressed Enter to confirm the edited todo item on internal:testid=[data-testid="todo-item"s] >> nth=1 >> internal:role=textbox[nam
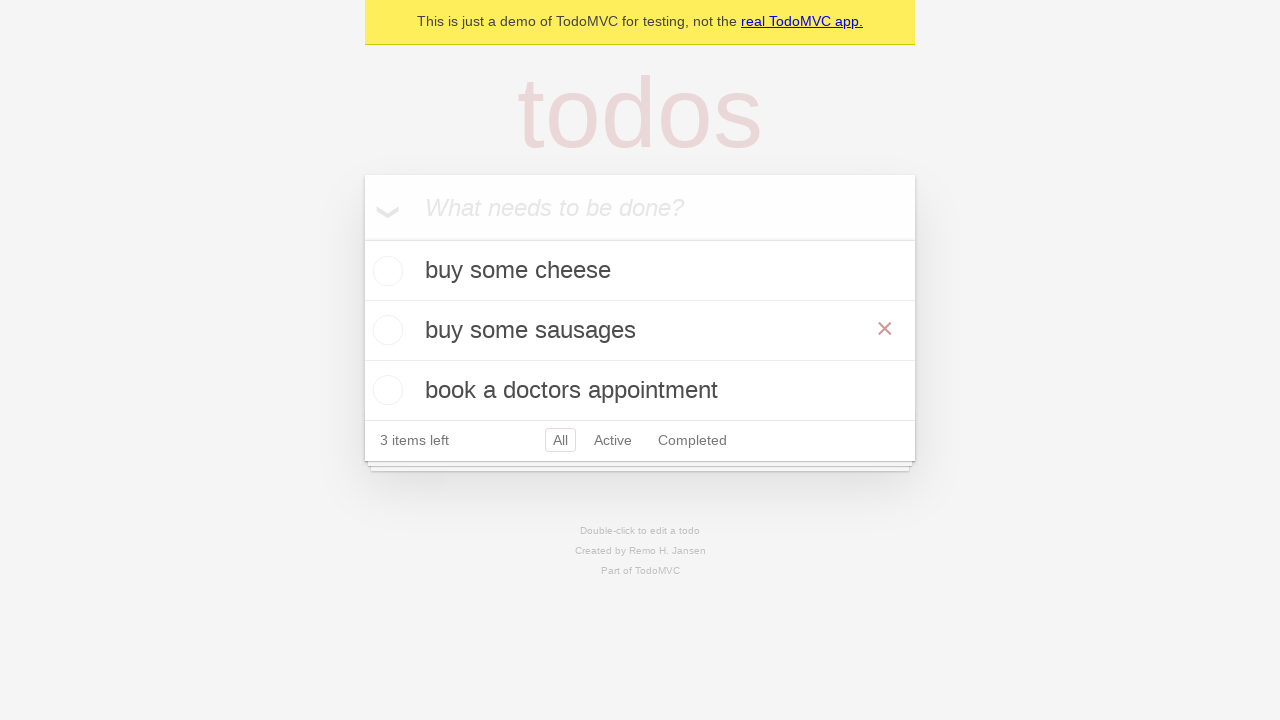

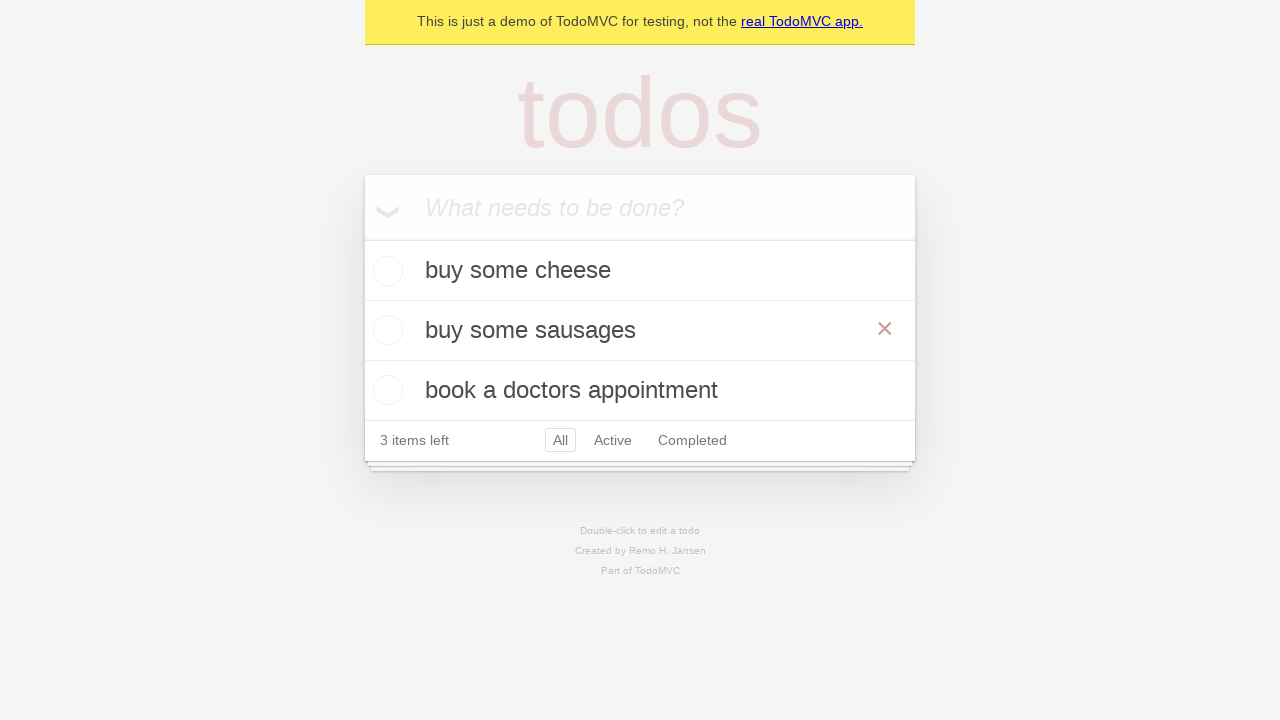